Tests the contact us form by filling in contact details, submitting the form, handling the confirmation alert, and verifying the success message

Starting URL: http://automationexercise.com

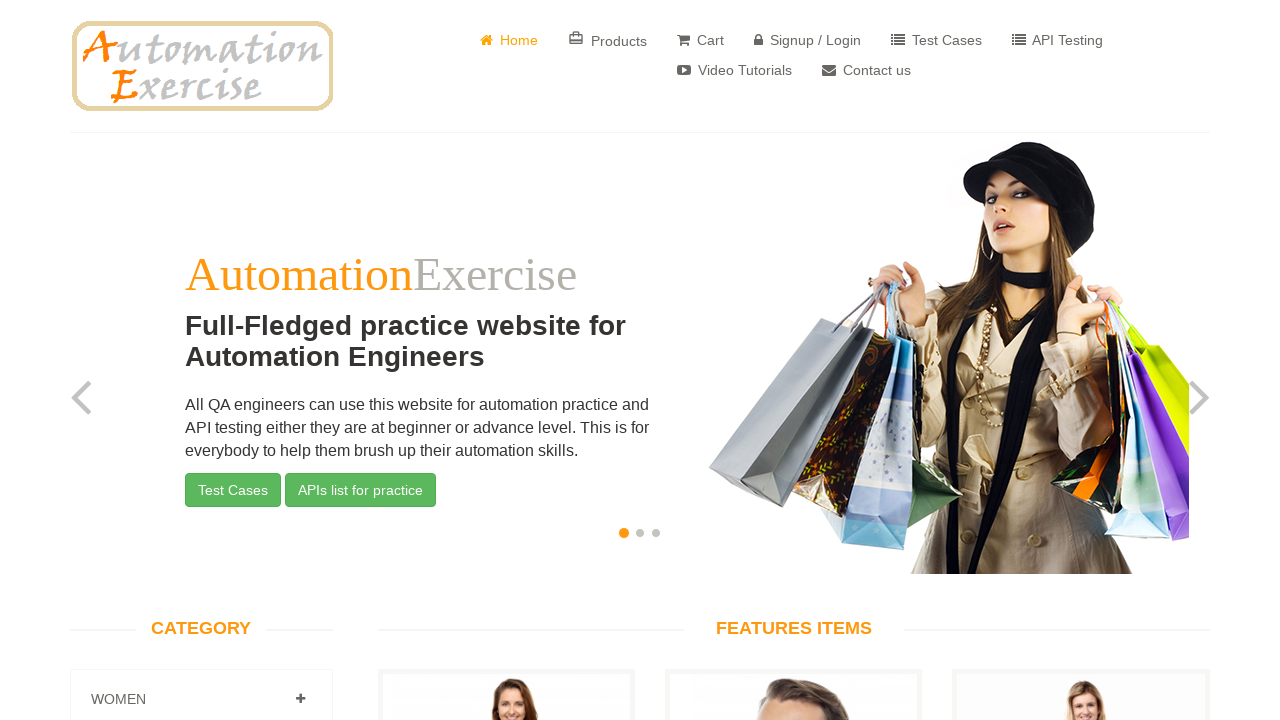

Clicked 'Contact us' button at (866, 70) on xpath=//a[text()=' Contact us']
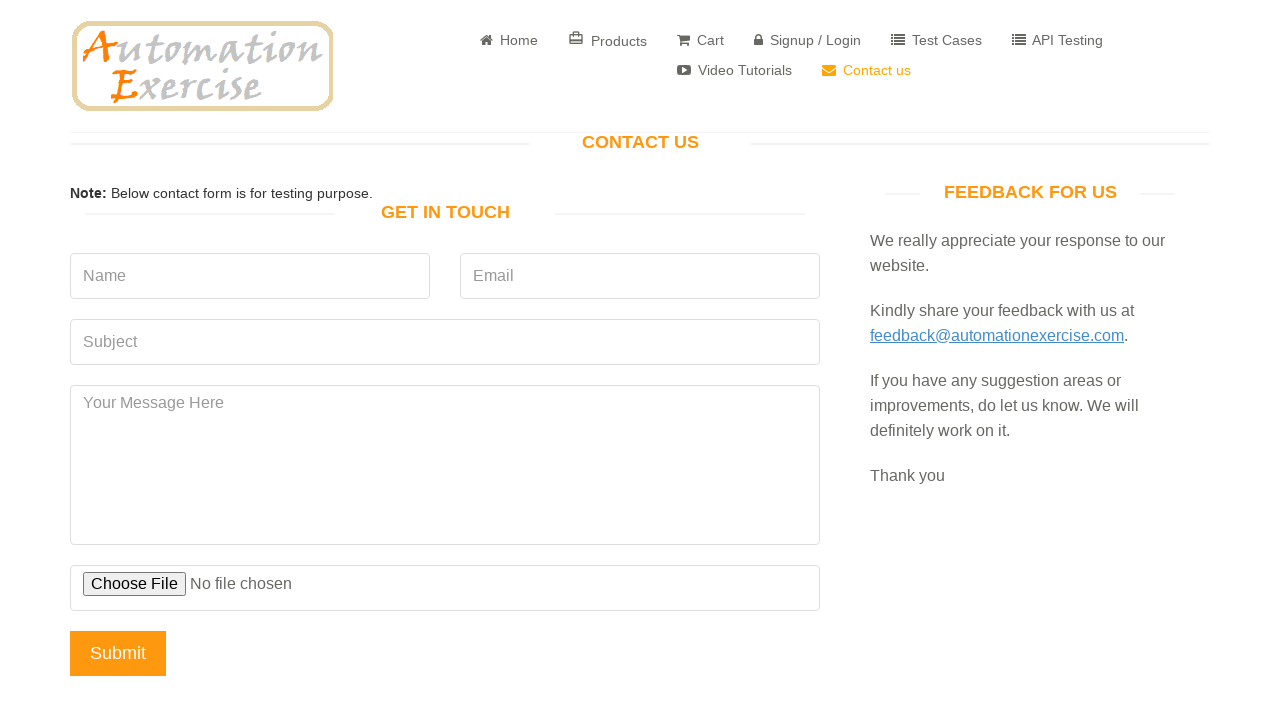

Contact form loaded with 'Get In Touch' heading visible
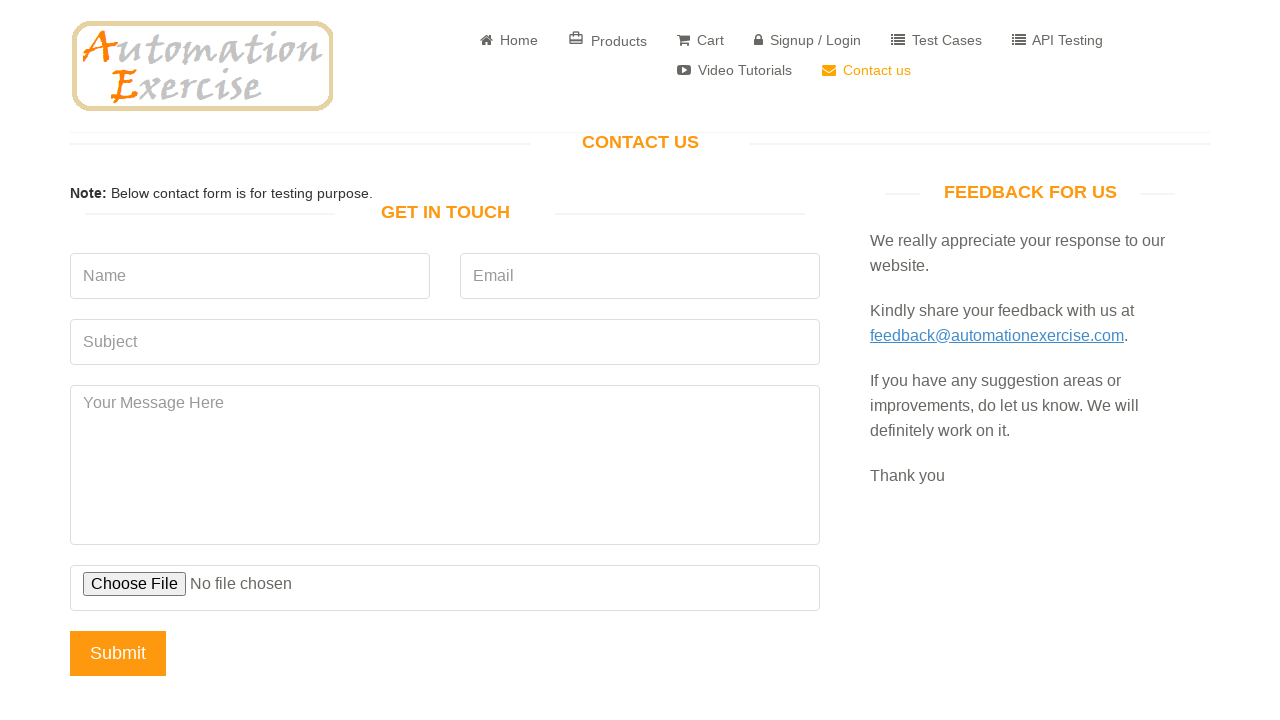

Filled name field with 'John Doe' on input[name='name']
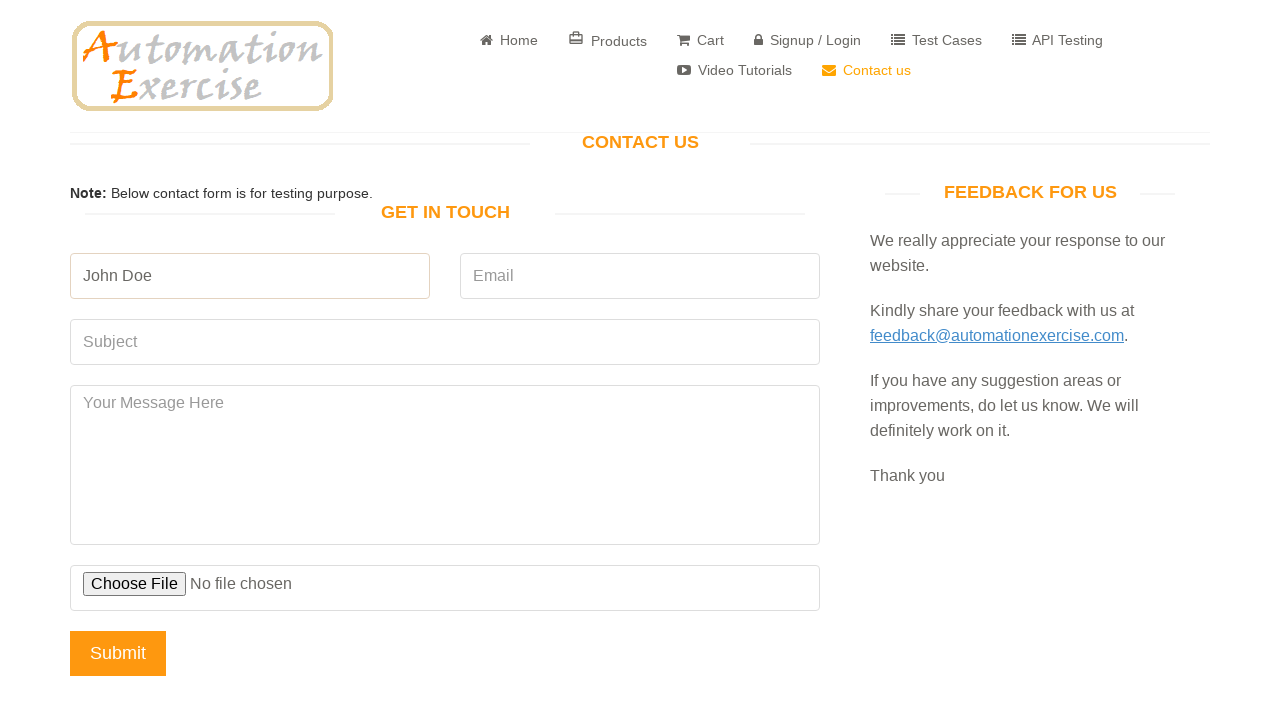

Filled email field with 'johndoe@example.com' on input[name='email']
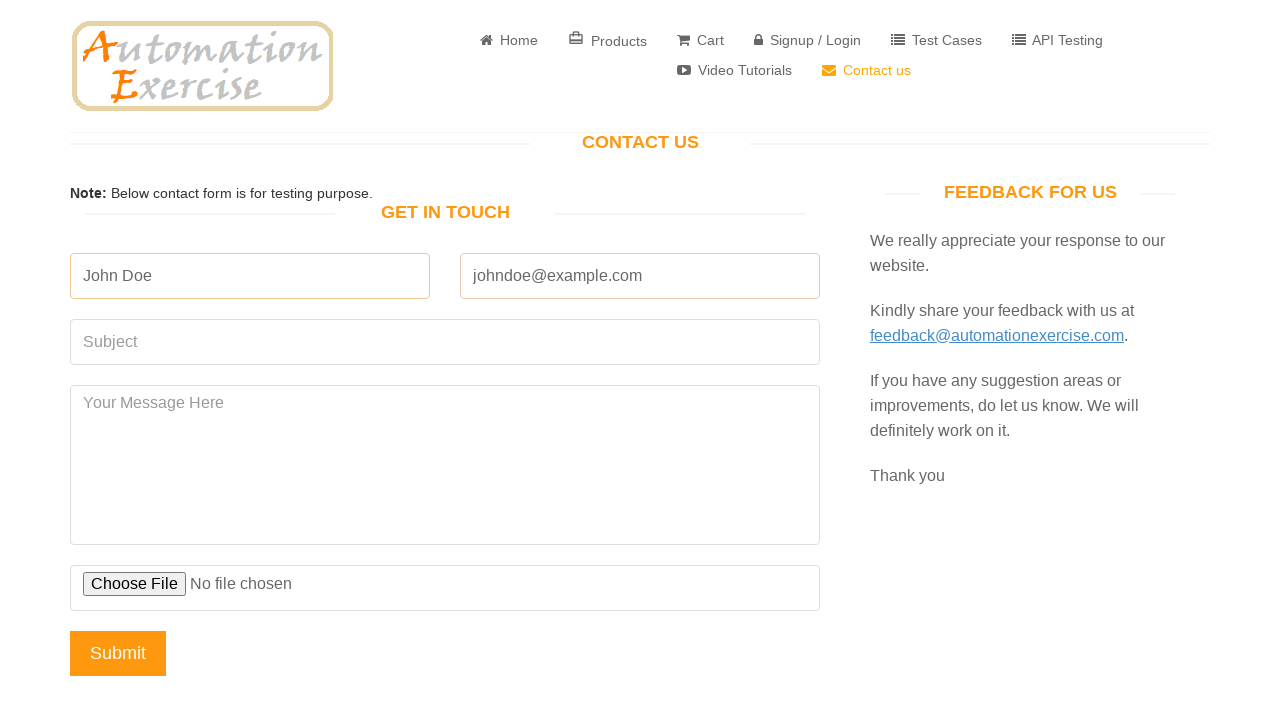

Filled subject field with 'Test Subject' on input[name='subject']
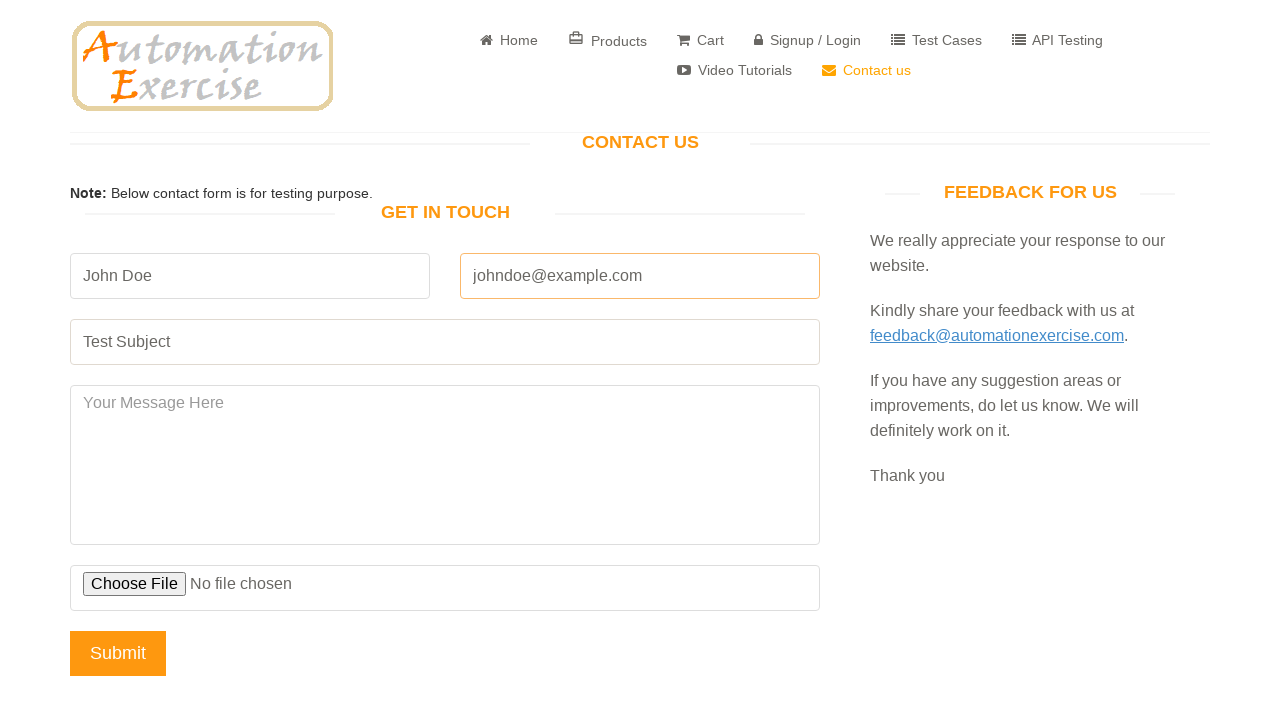

Filled message field with test message on textarea[name='message']
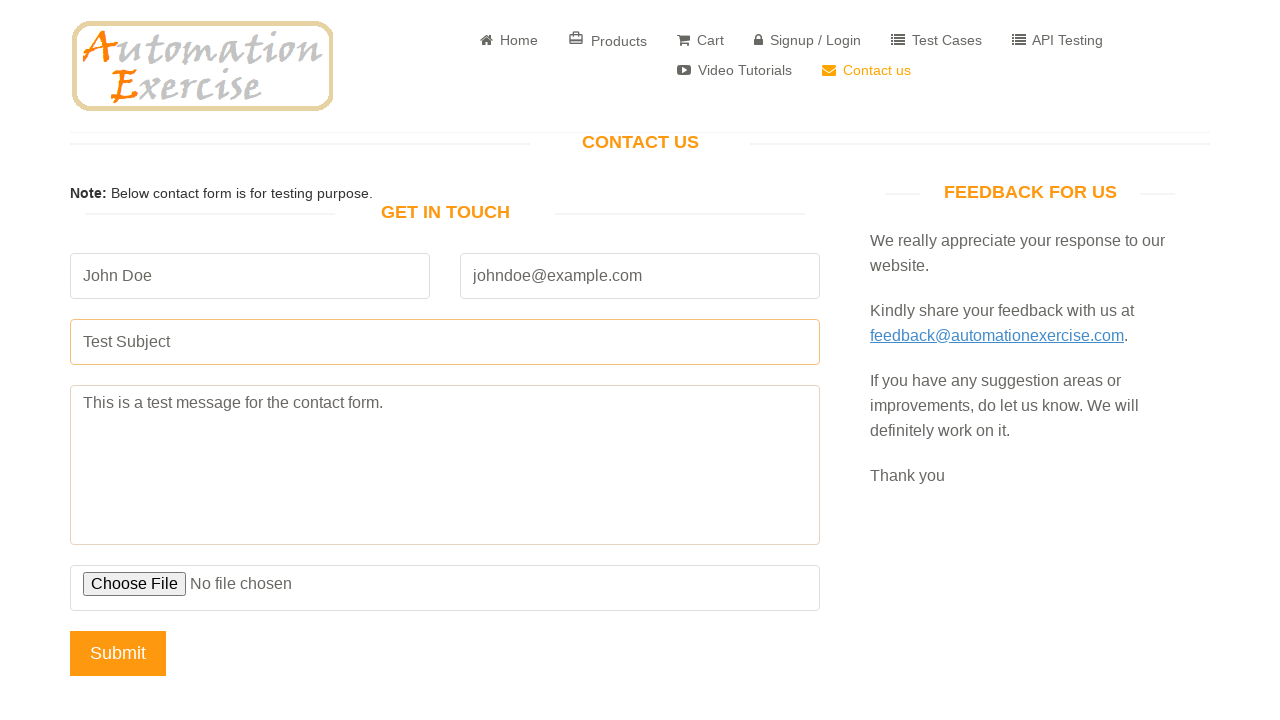

Clicked submit button and handled confirmation alert at (118, 653) on input[name='submit']
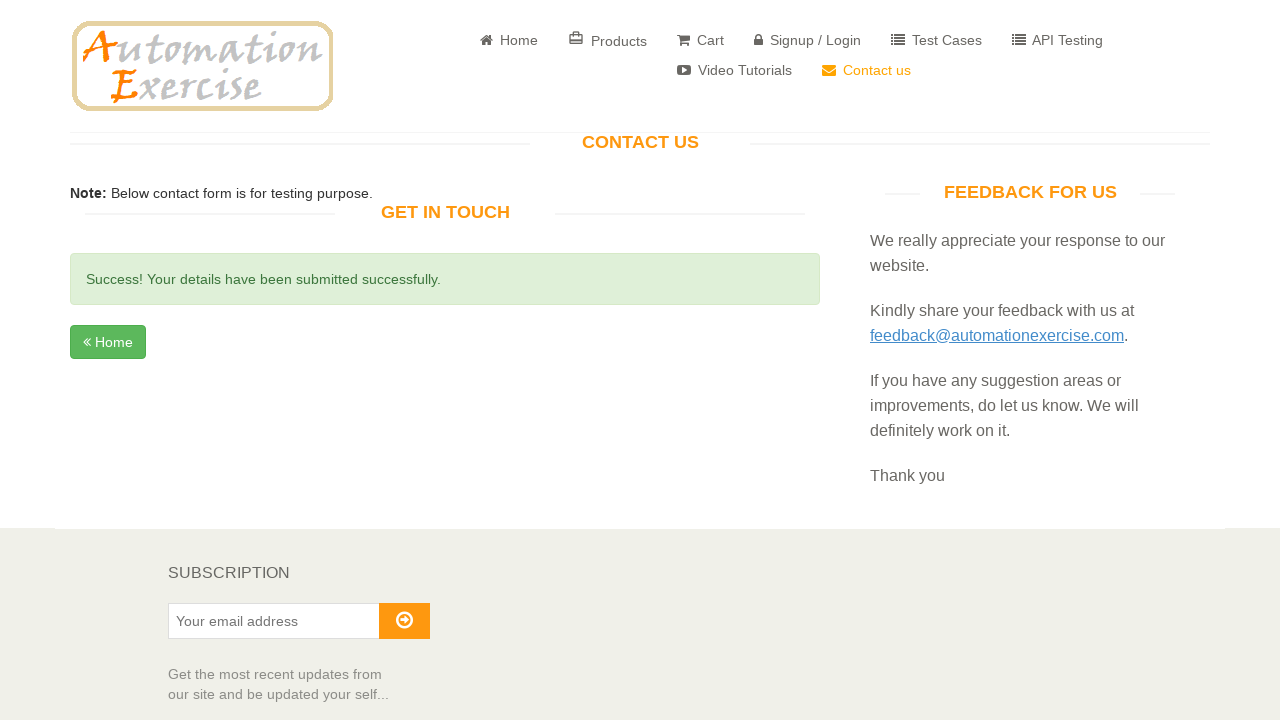

Success message displayed after form submission
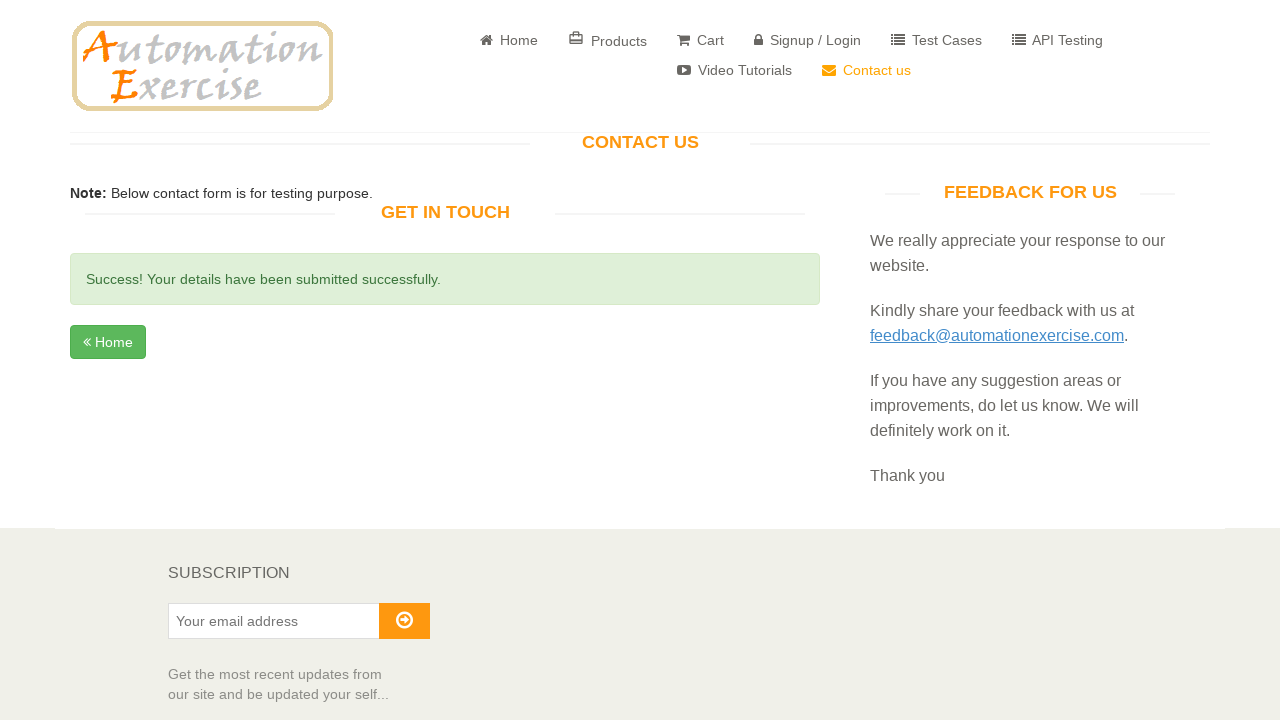

Clicked 'Home' button to return to homepage at (509, 40) on xpath=//a[text()=' Home']
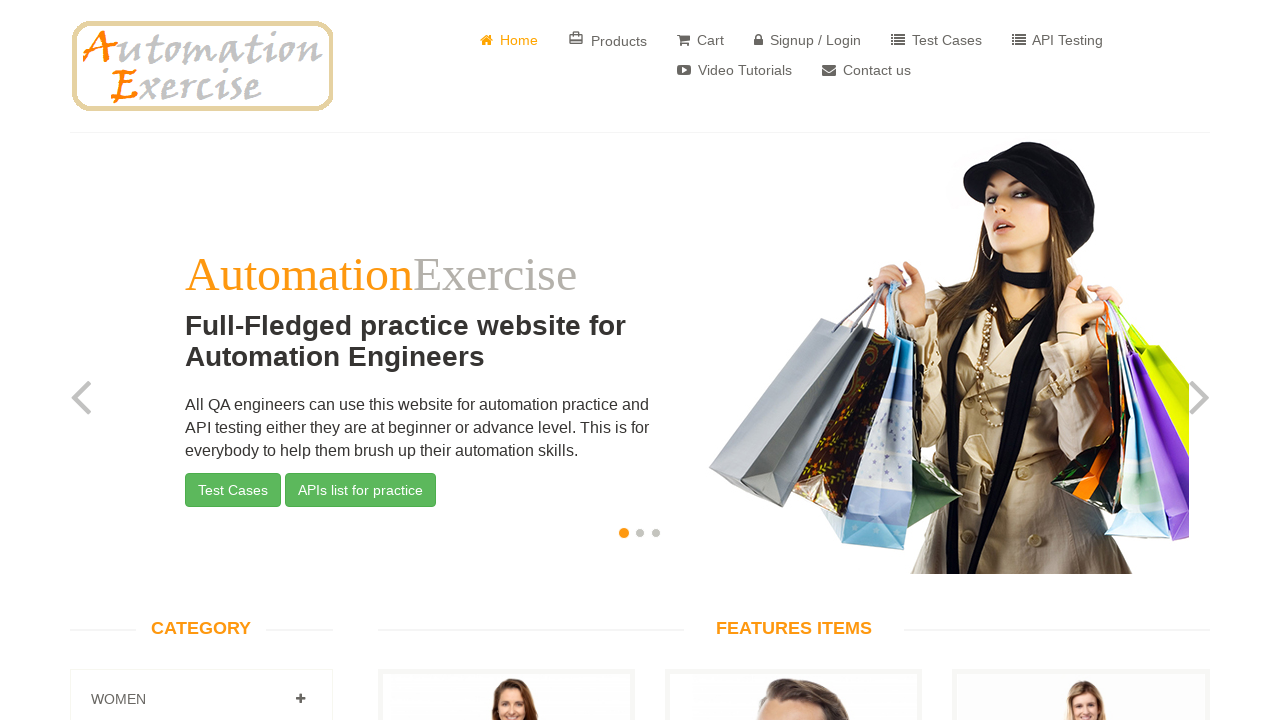

Verified return to homepage with products link visible
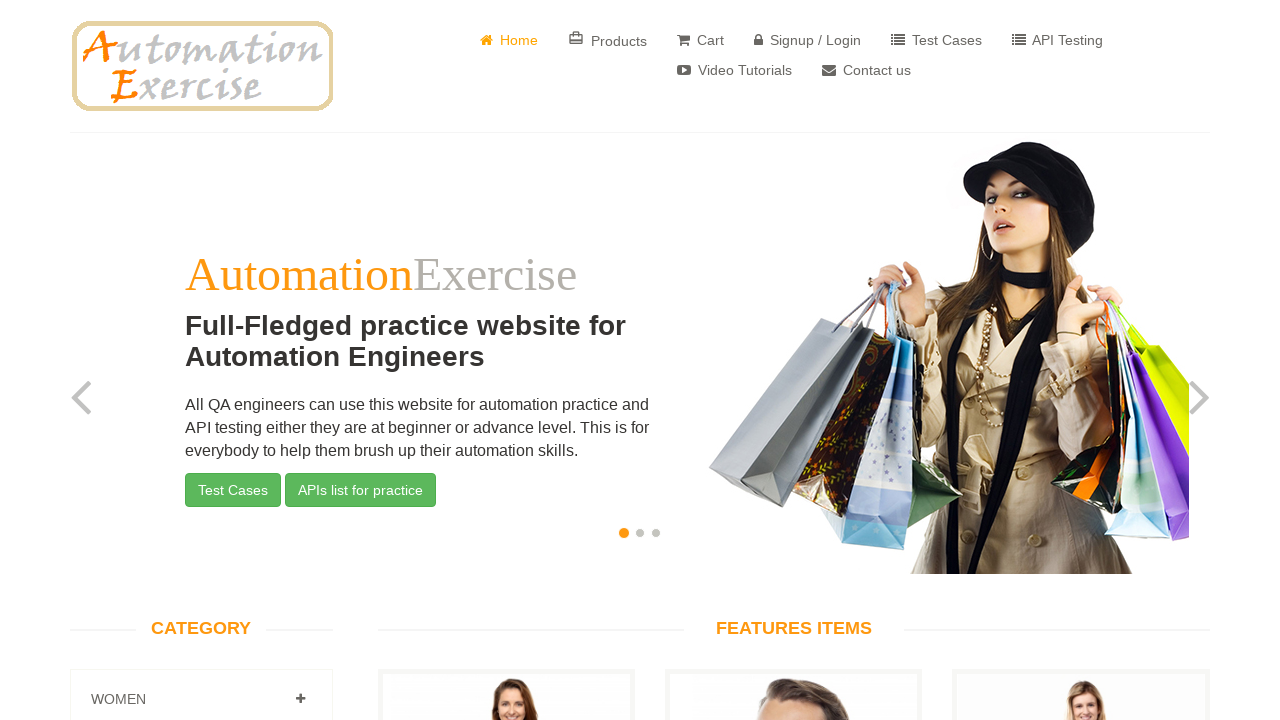

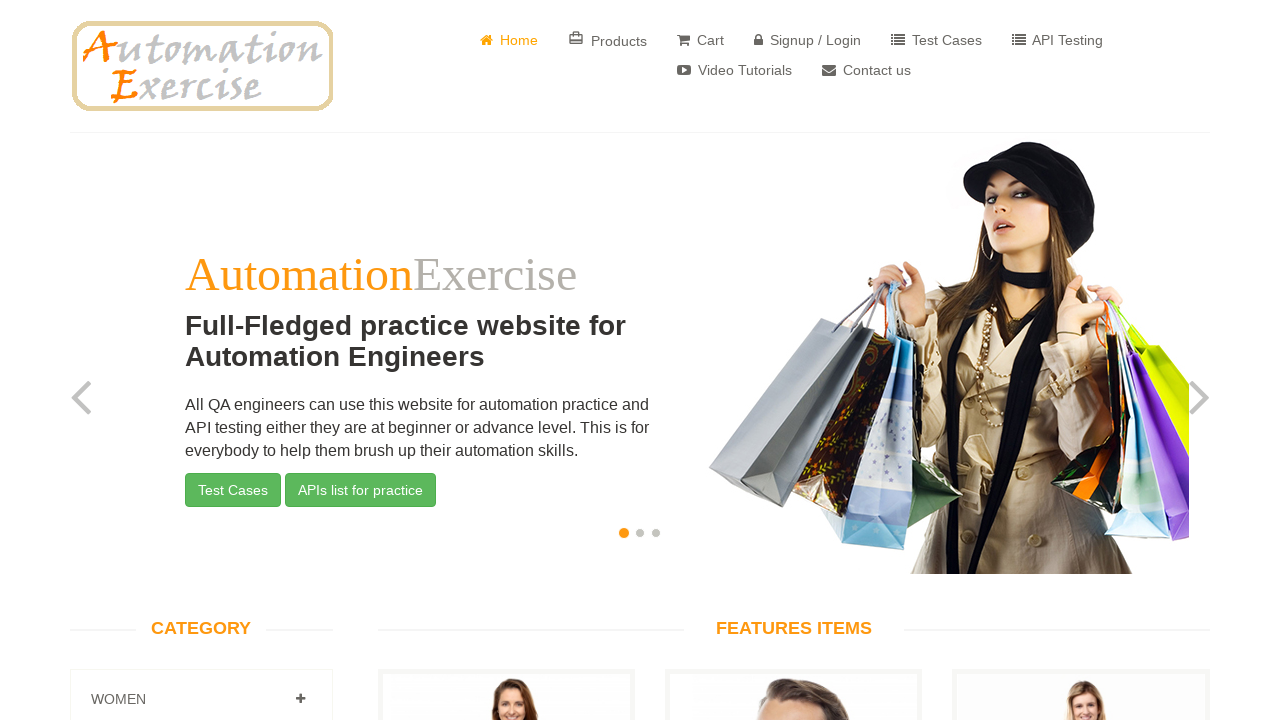